Tests updating an active todo's state to completed while filtering by 'active', verifies the todo disappears from the active filter view.

Starting URL: https://todomvc.com/examples/typescript-angular/#/

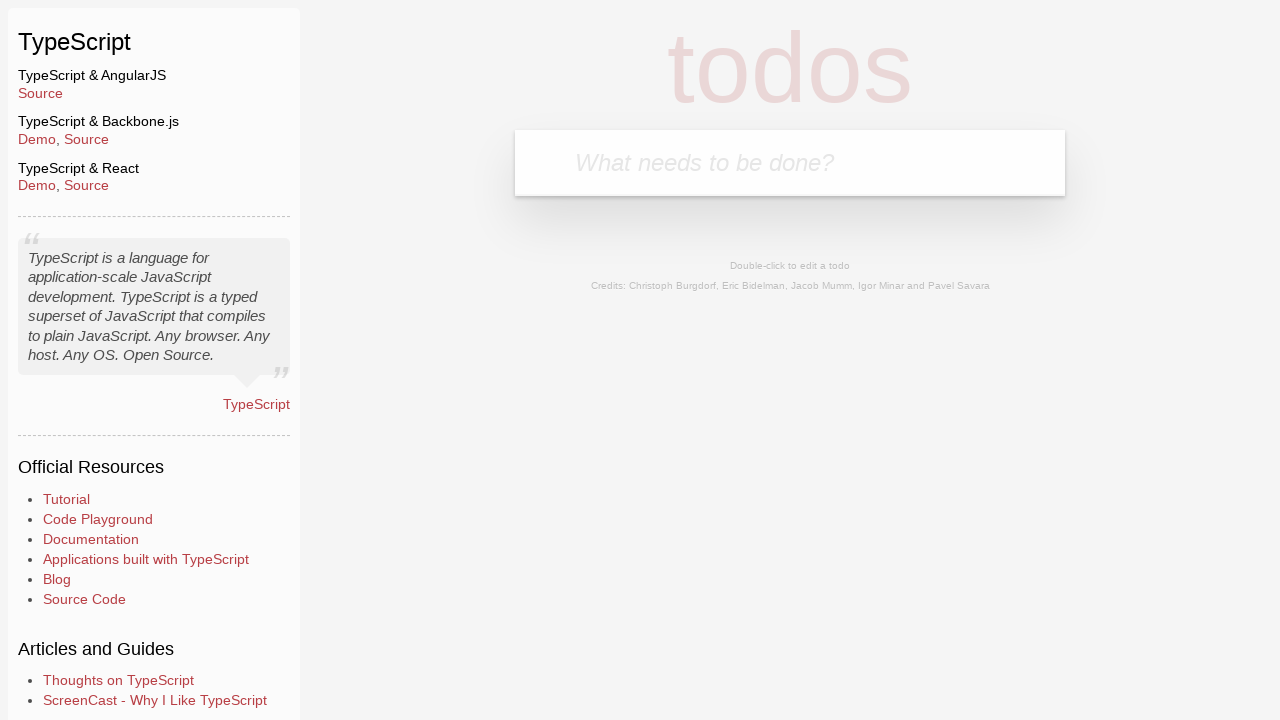

Filled new todo input with 'Example1' on .new-todo
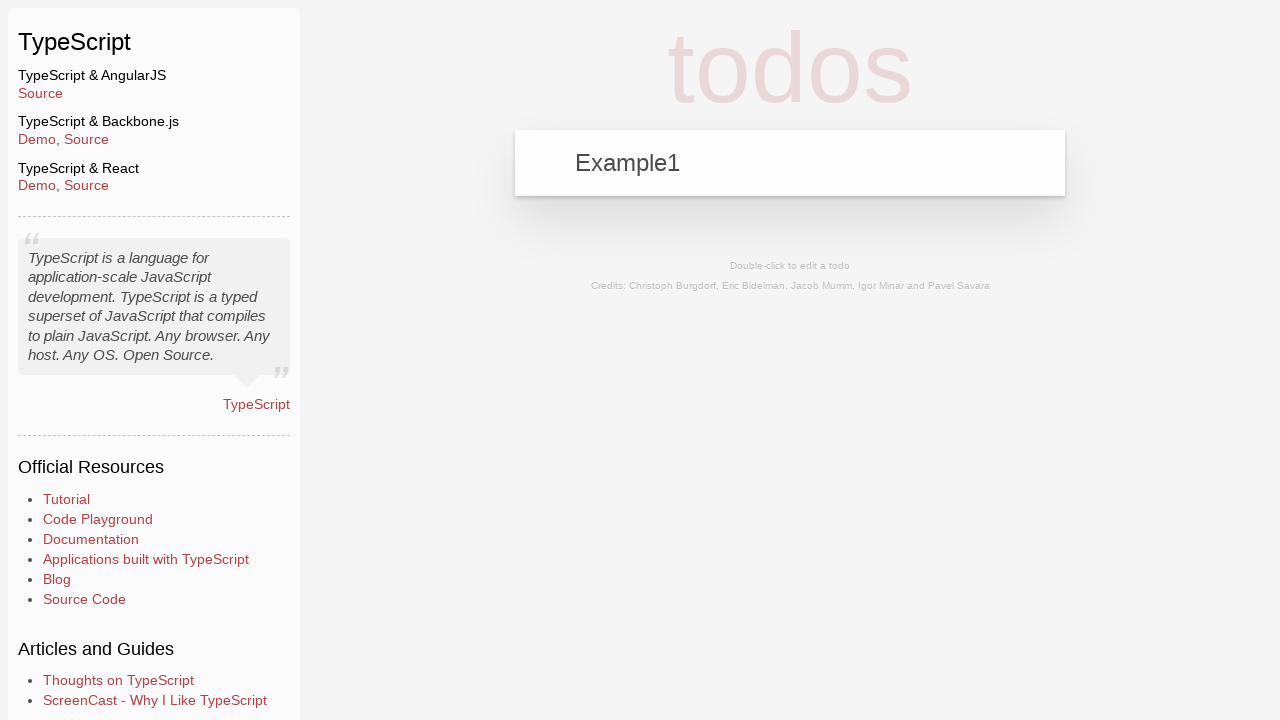

Pressed Enter to create the new todo on .new-todo
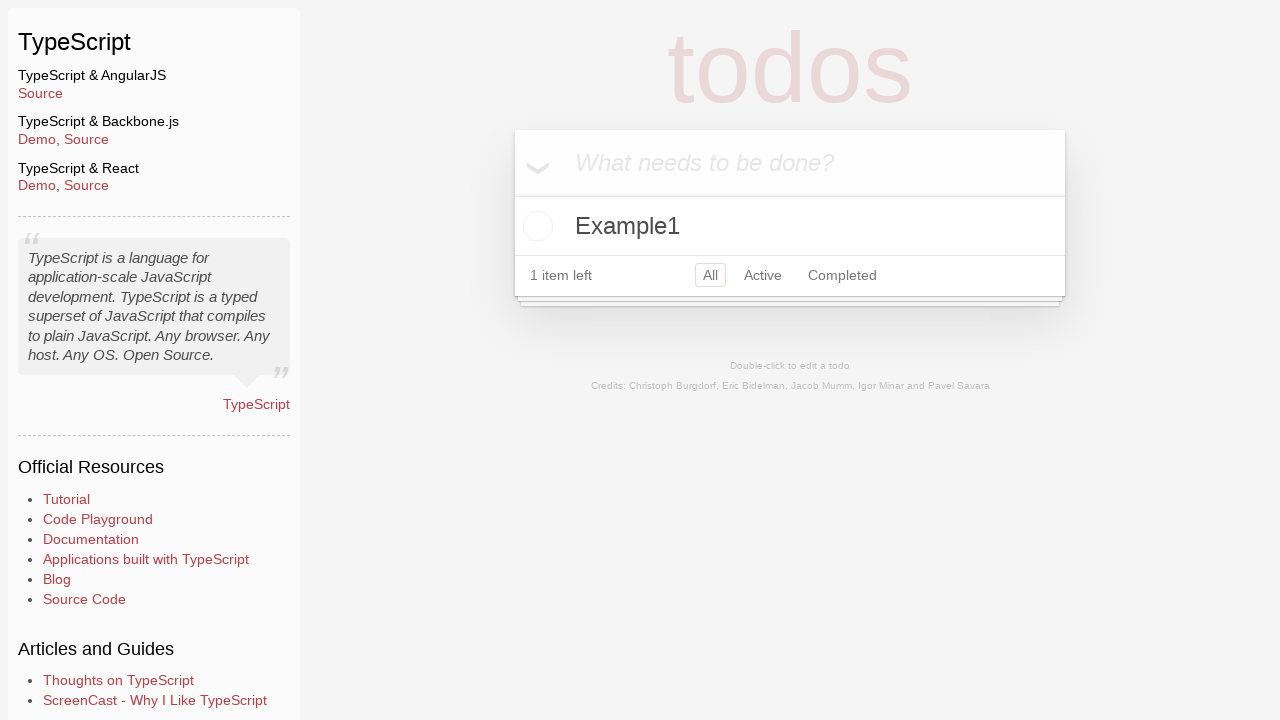

Clicked Active filter button at (763, 275) on a[href='#/active']
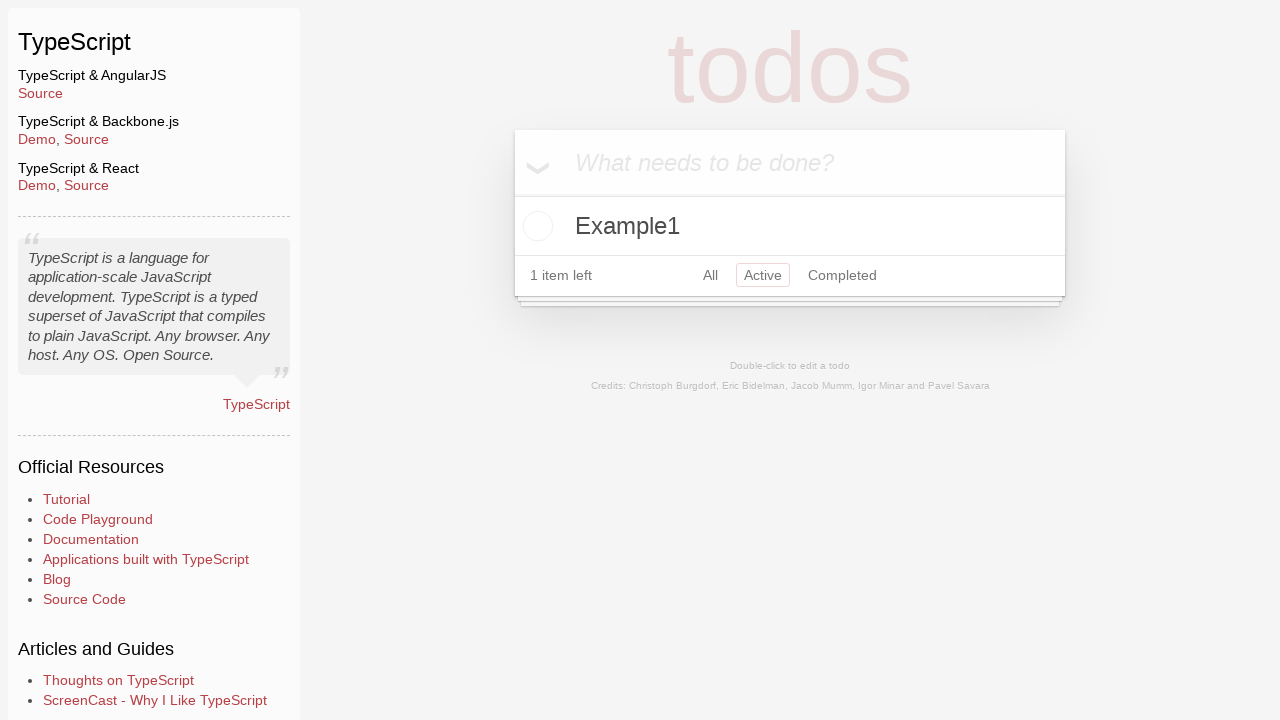

Toggled Example1 todo to completed state at (535, 226) on xpath=//label[contains(text(), 'Example1')]/preceding-sibling::input[@type='chec
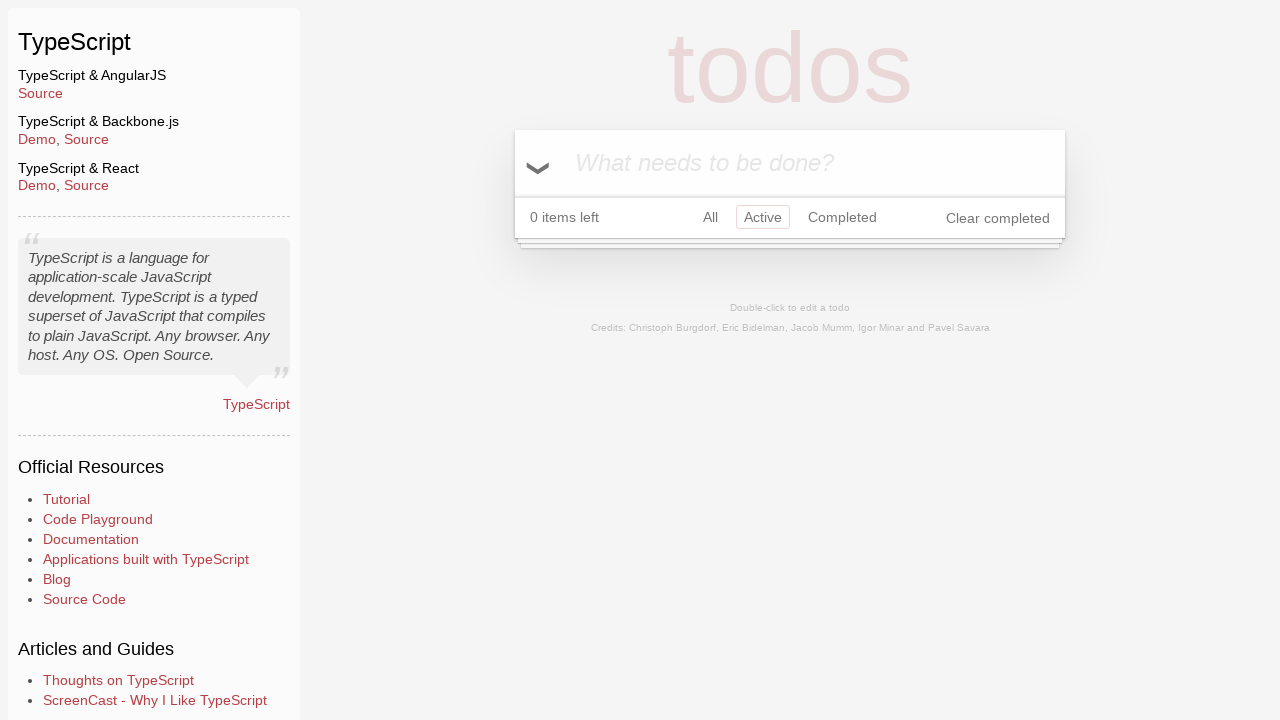

Waited for UI update after toggling todo completion
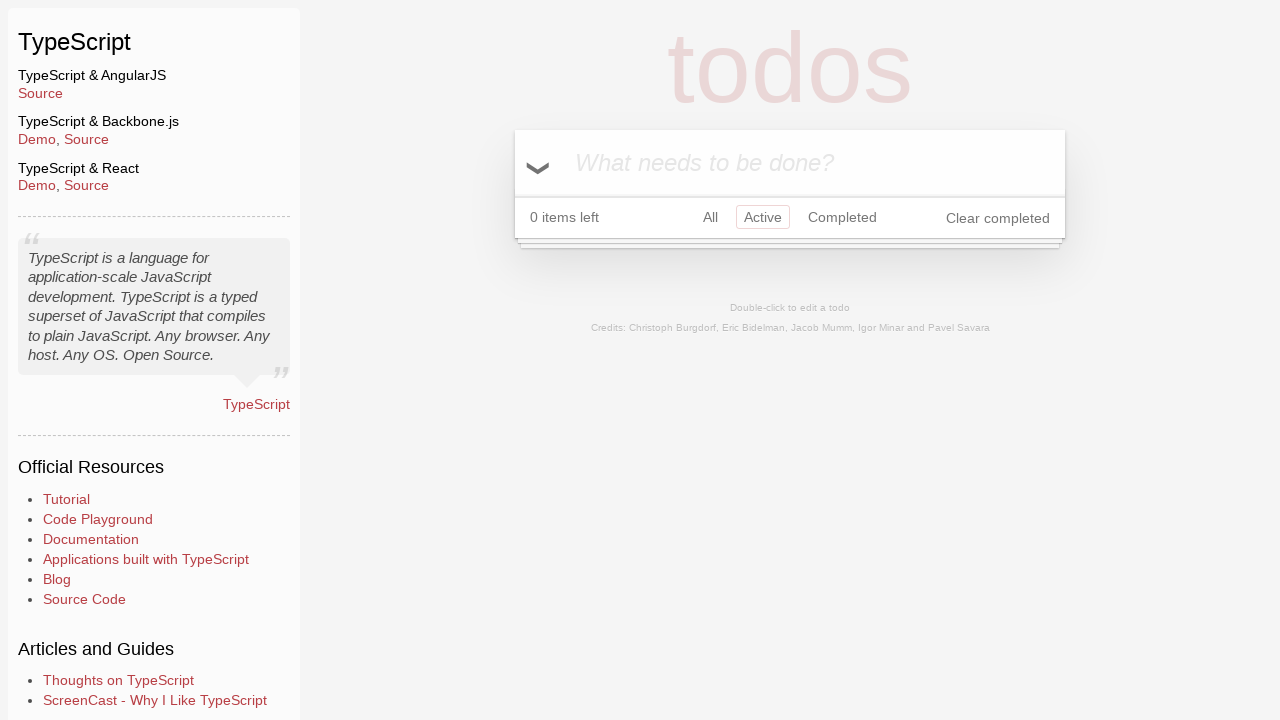

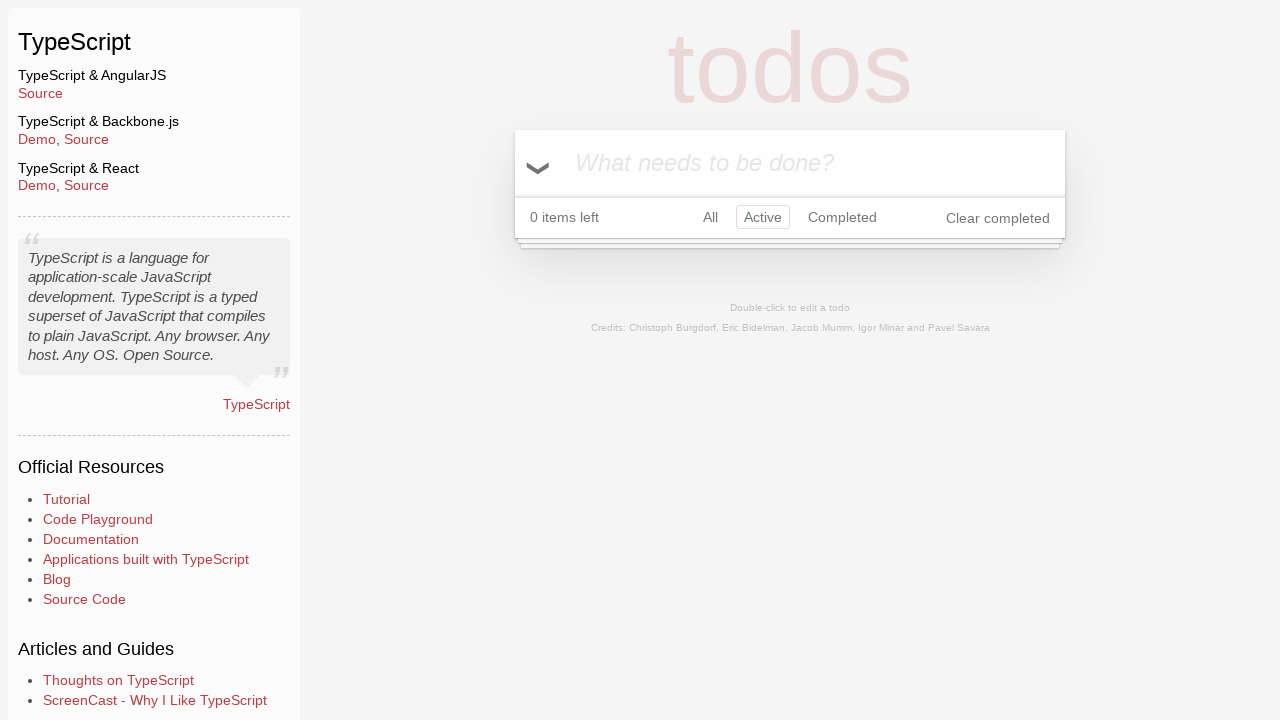